Tests login form validation by submitting empty credentials and verifying the appropriate error message is displayed

Starting URL: https://www.saucedemo.com/

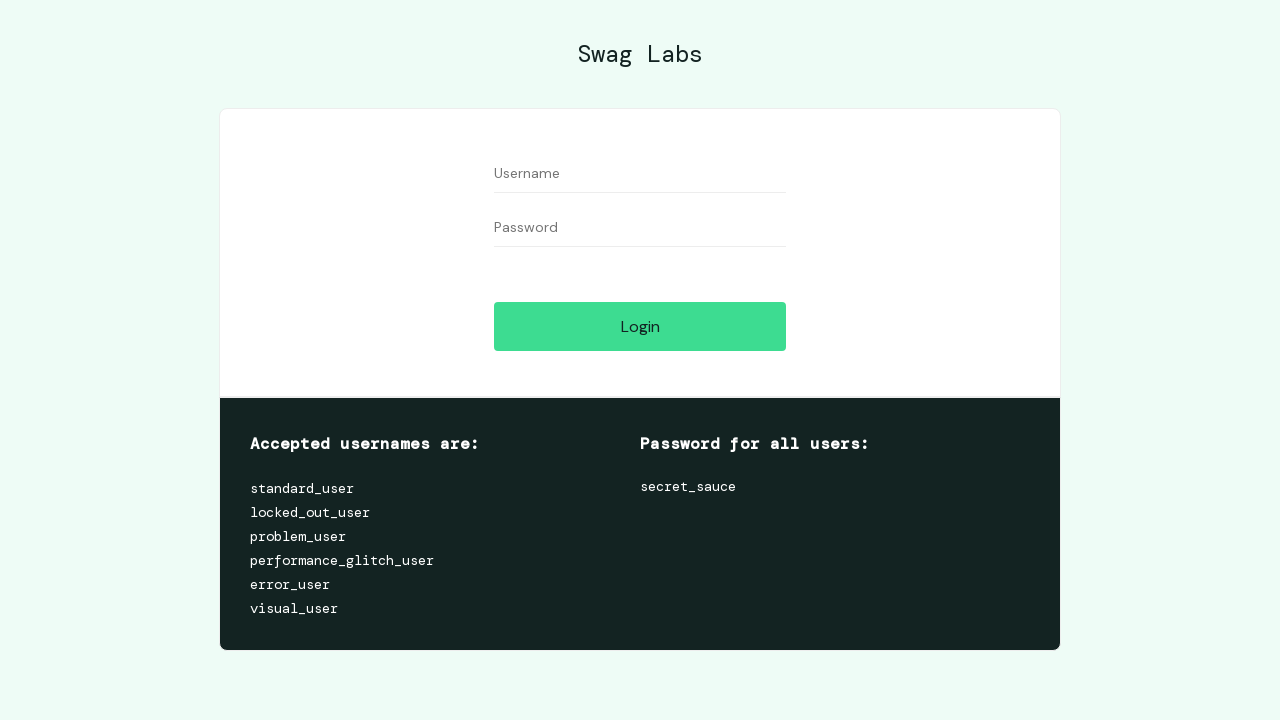

Cleared username field on #user-name
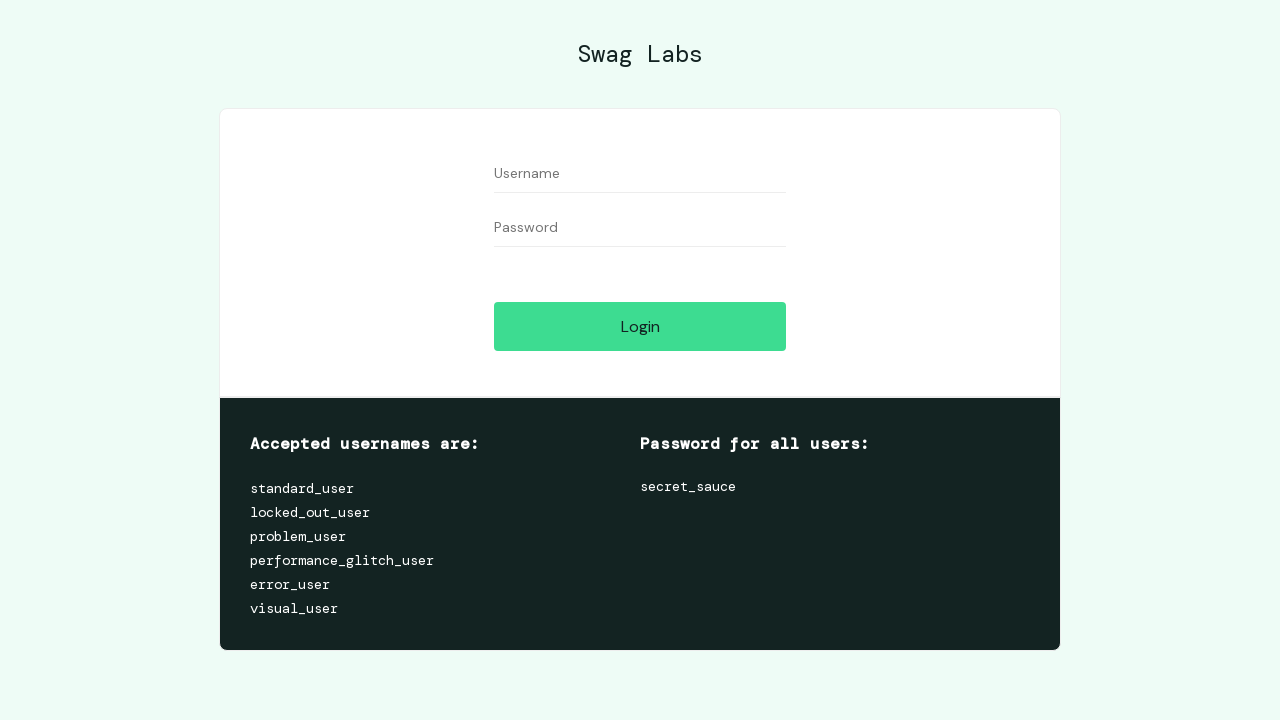

Cleared password field on #password
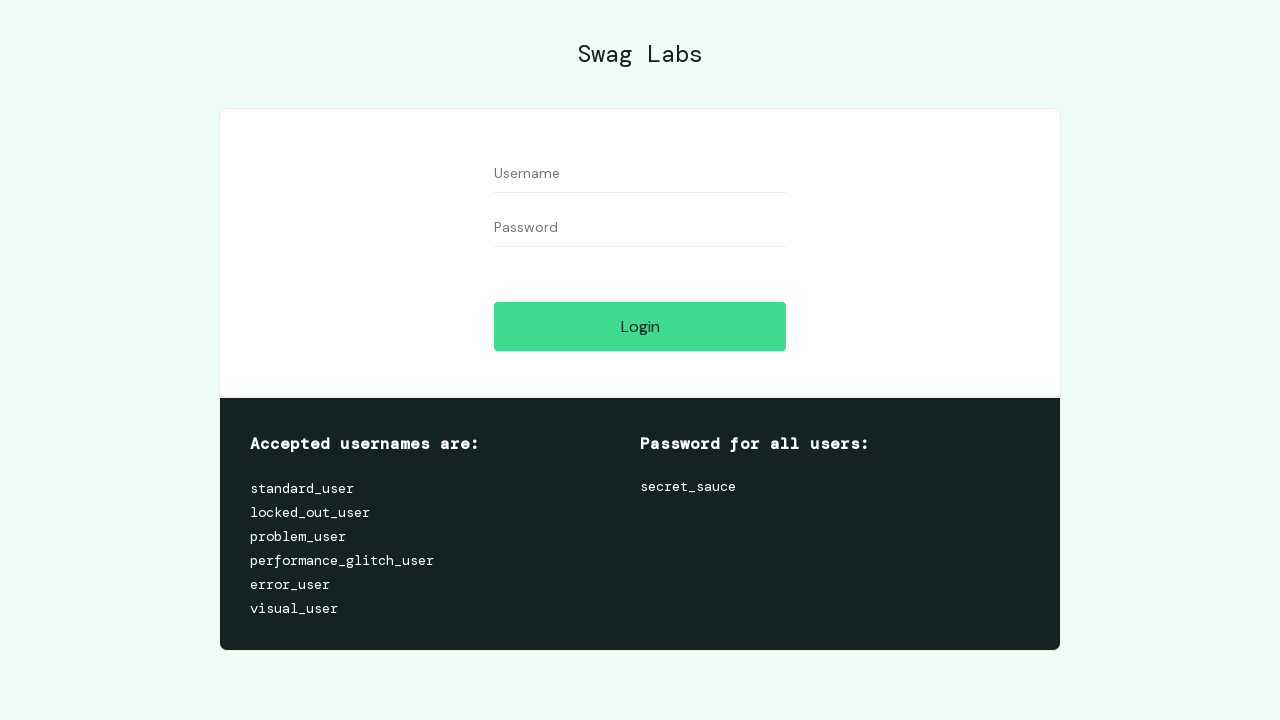

Clicked login button with blank credentials at (640, 326) on #login-button
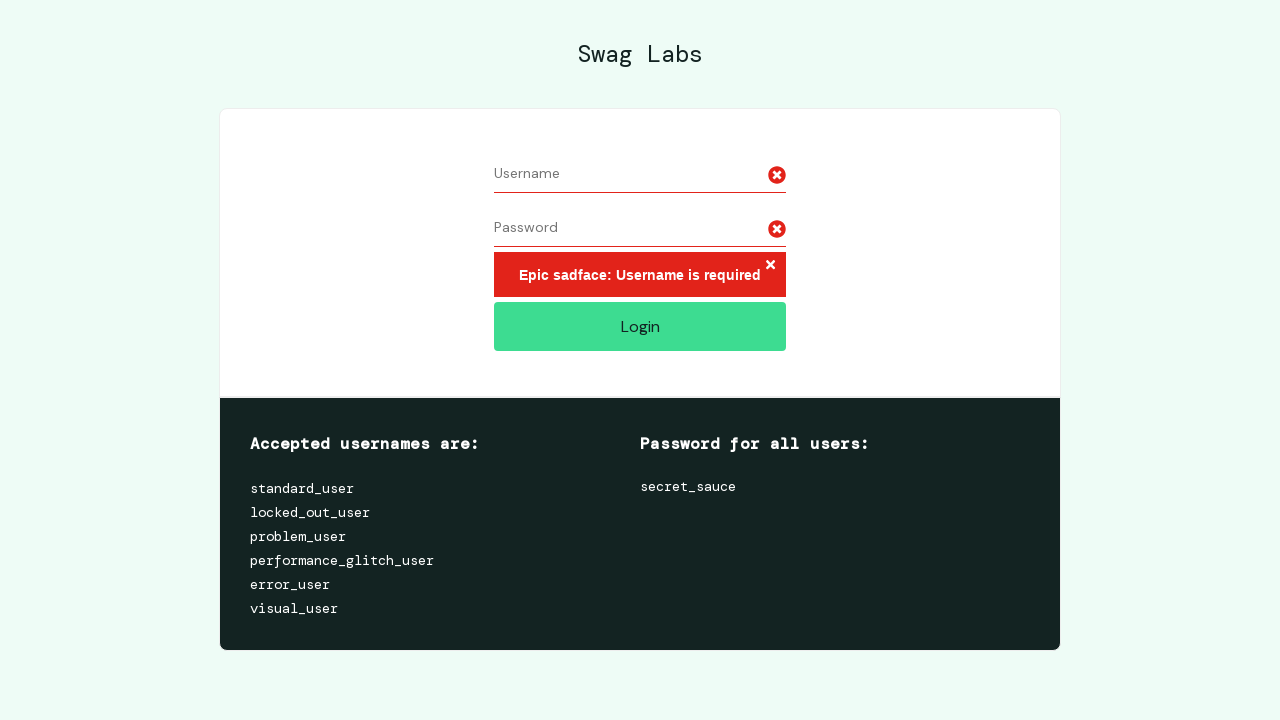

Error message appeared on login form
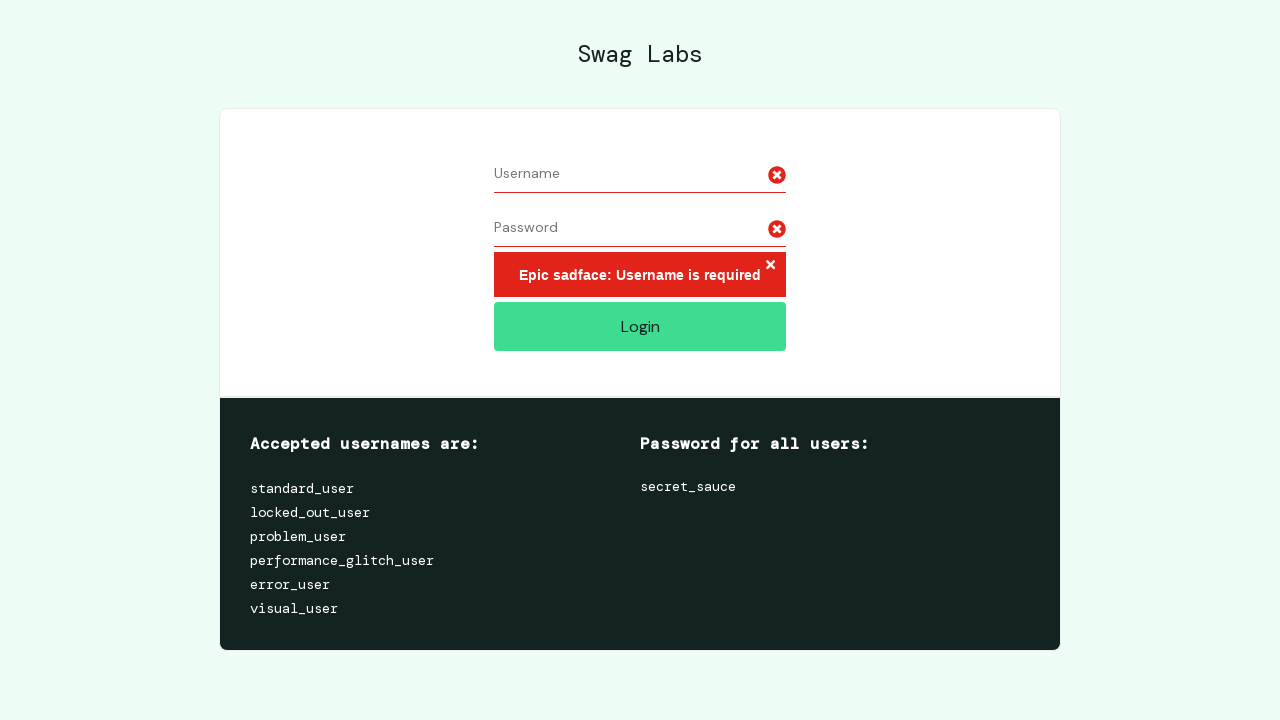

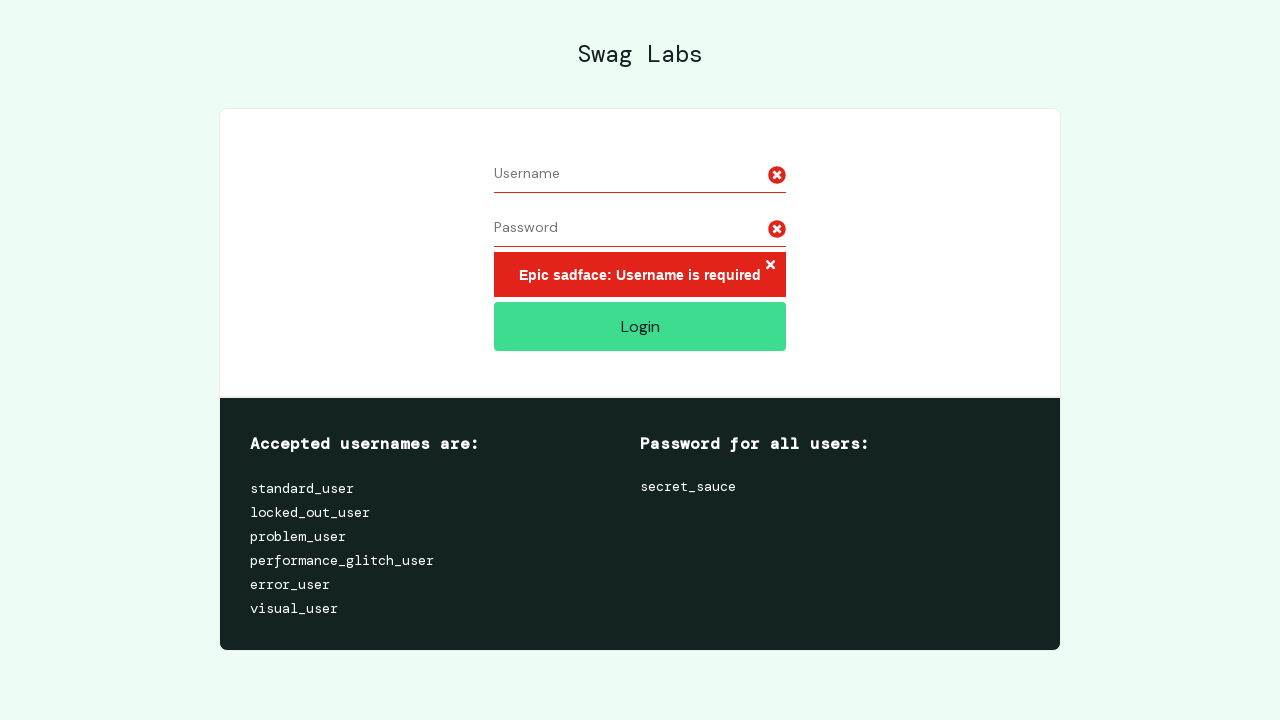